Tests basic e-commerce functionality by searching for products containing 'ca', verifying 4 products are displayed, and adding the third product to cart

Starting URL: https://rahulshettyacademy.com/seleniumPractise/#/

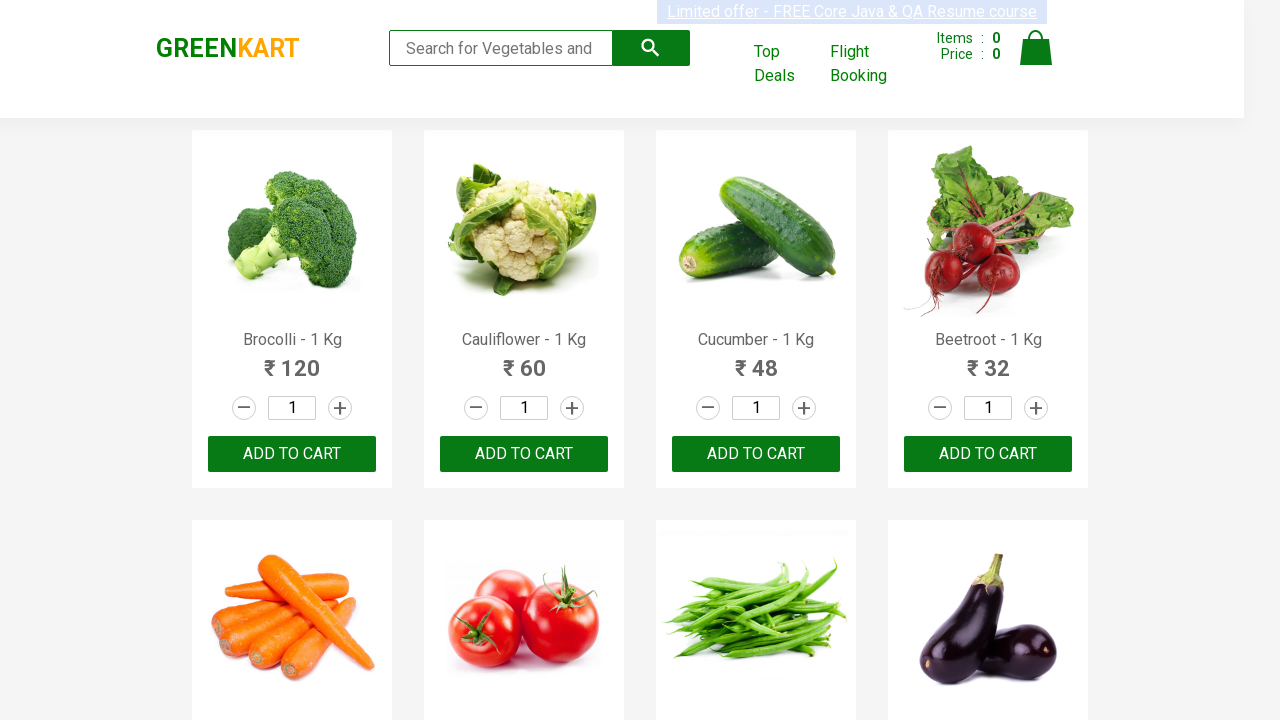

Filled search box with 'ca' on .search-keyword
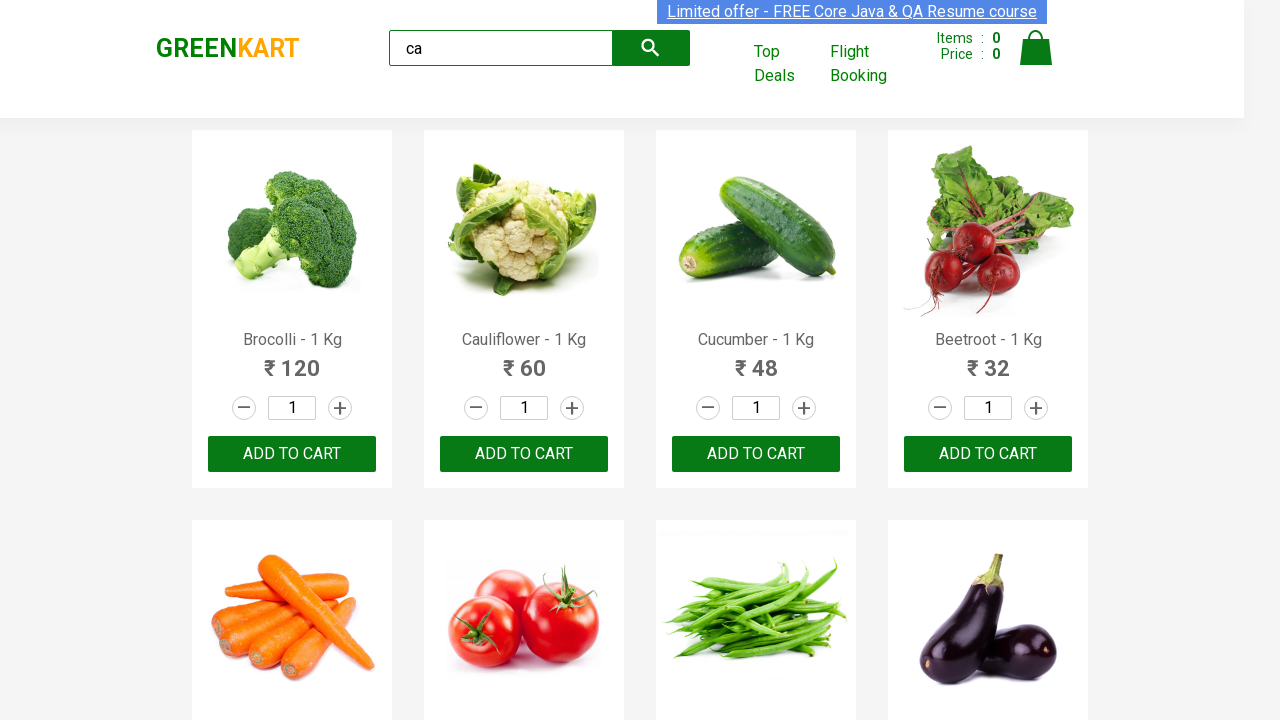

Waited for filtered products to load
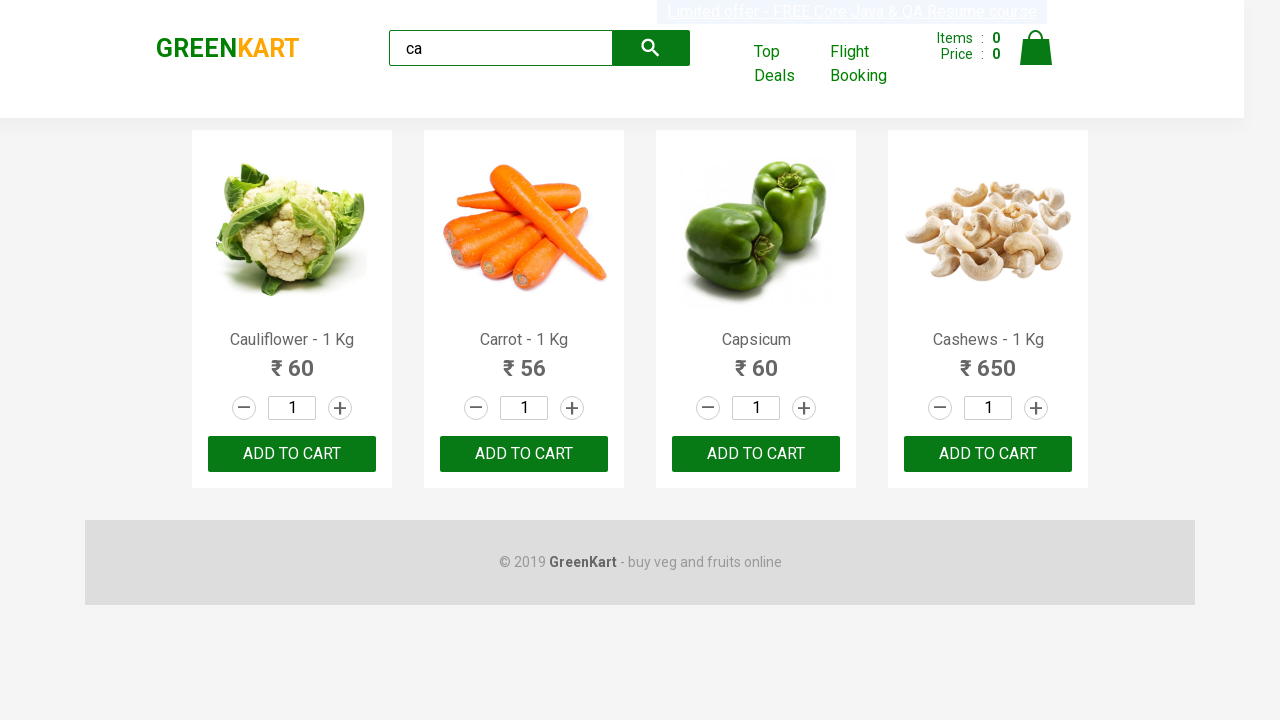

Located all product elements
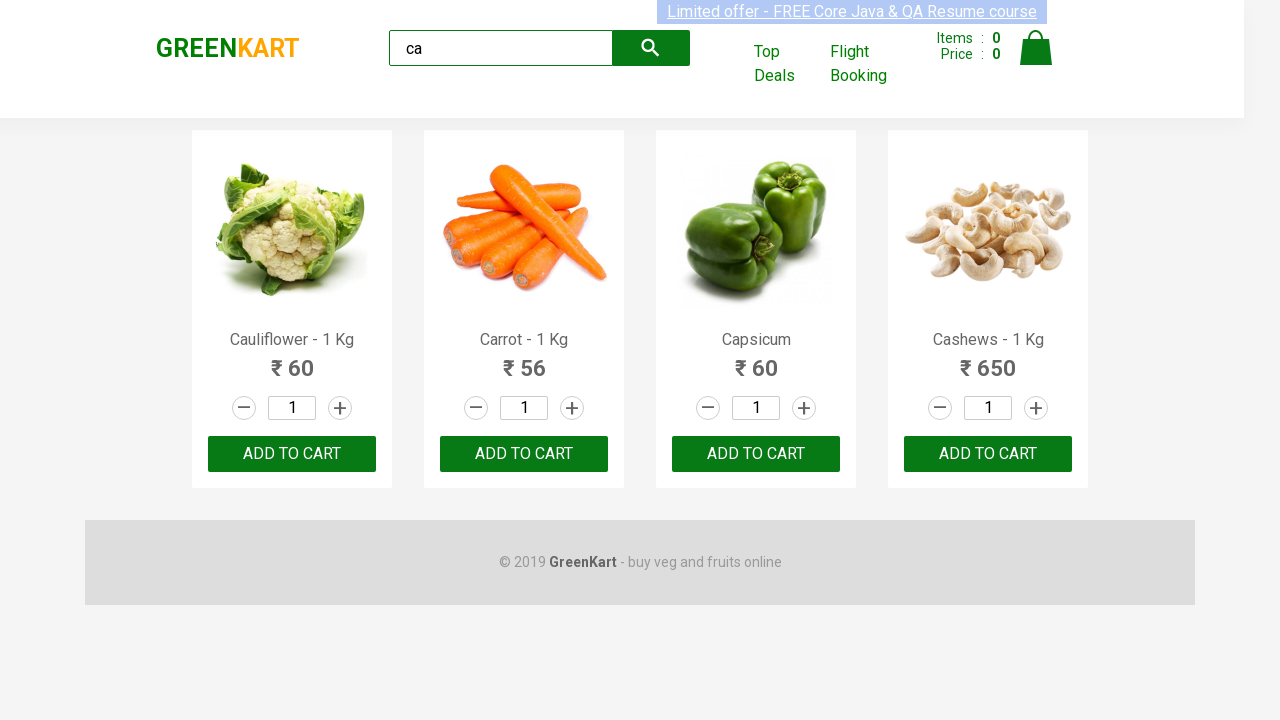

Verified that exactly 4 products are displayed
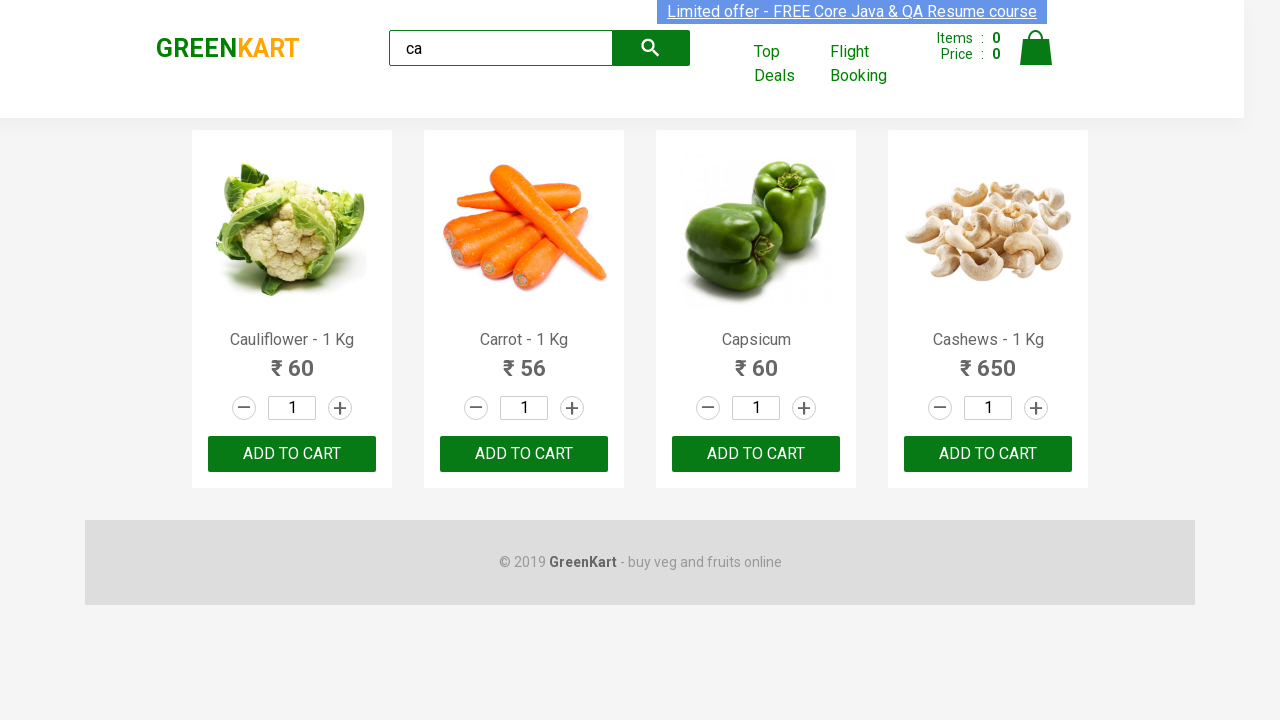

Clicked 'ADD TO CART' button on the third product at (756, 454) on .products .product >> nth=2 >> text=ADD TO CART
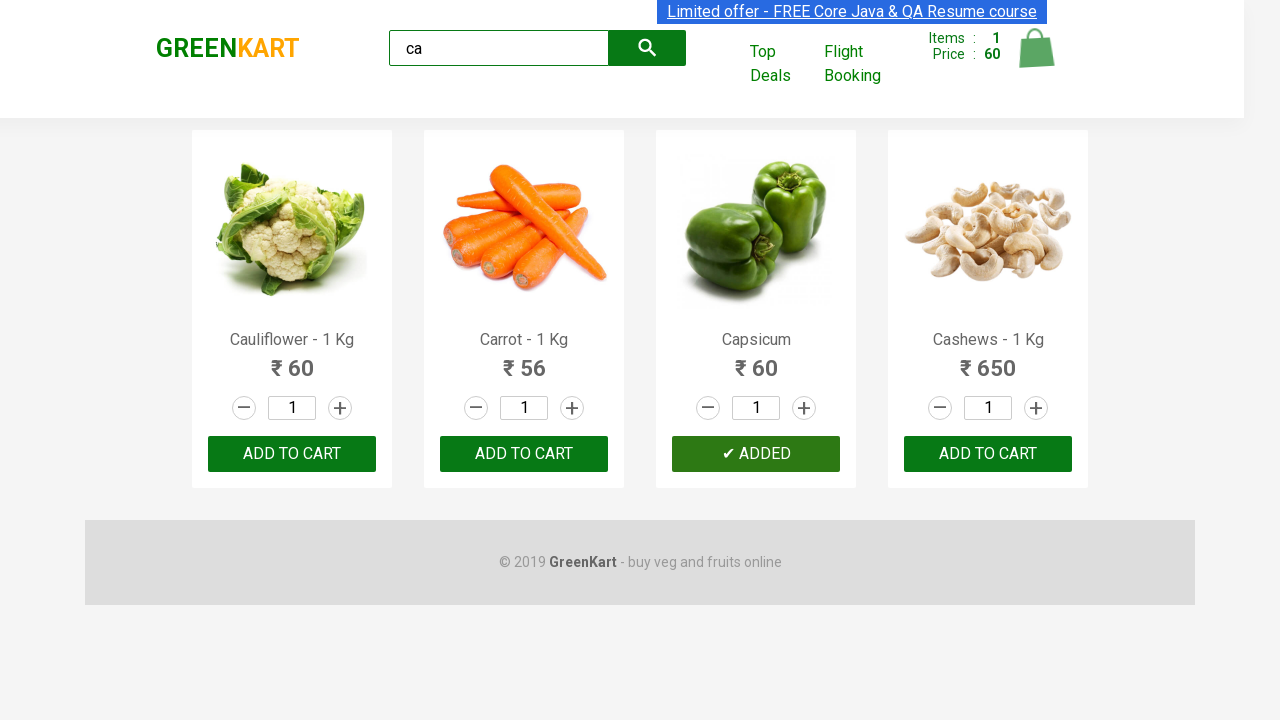

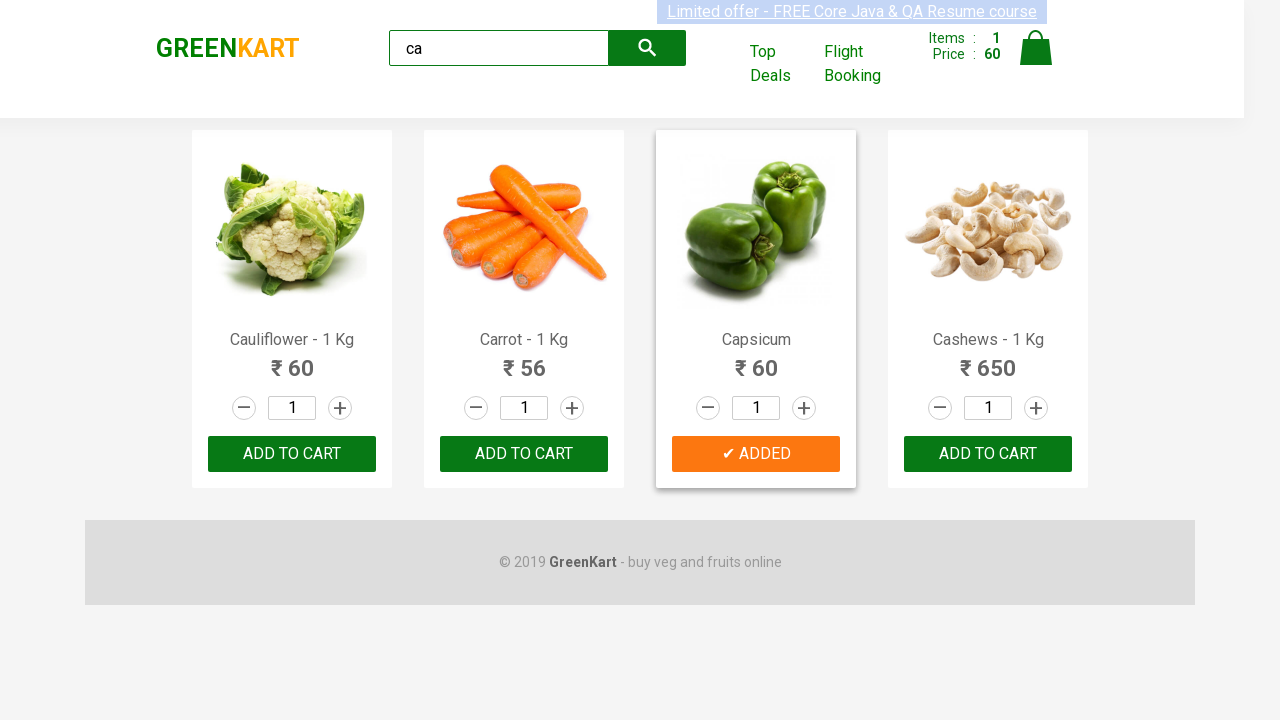